Navigates to Hacker News homepage and verifies that post elements are displayed on the page, then clicks the "More" link to navigate to the next page.

Starting URL: https://news.ycombinator.com/

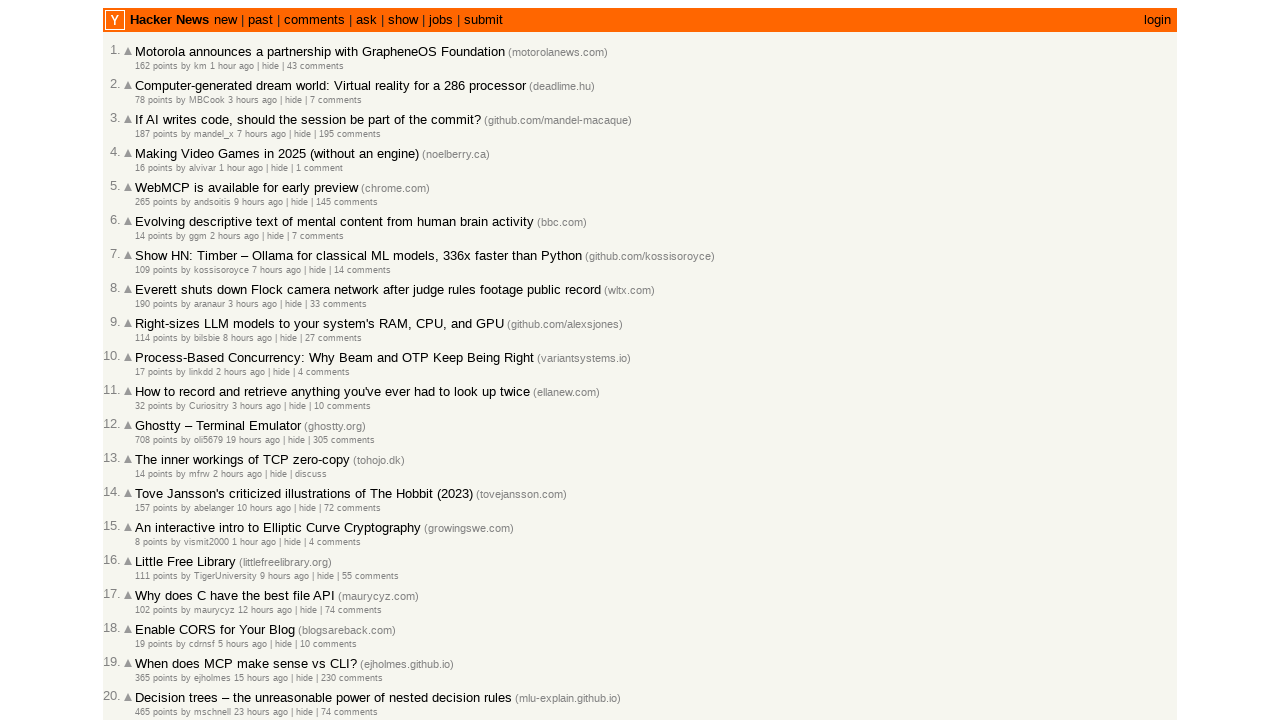

Waited for post elements to load on Hacker News homepage
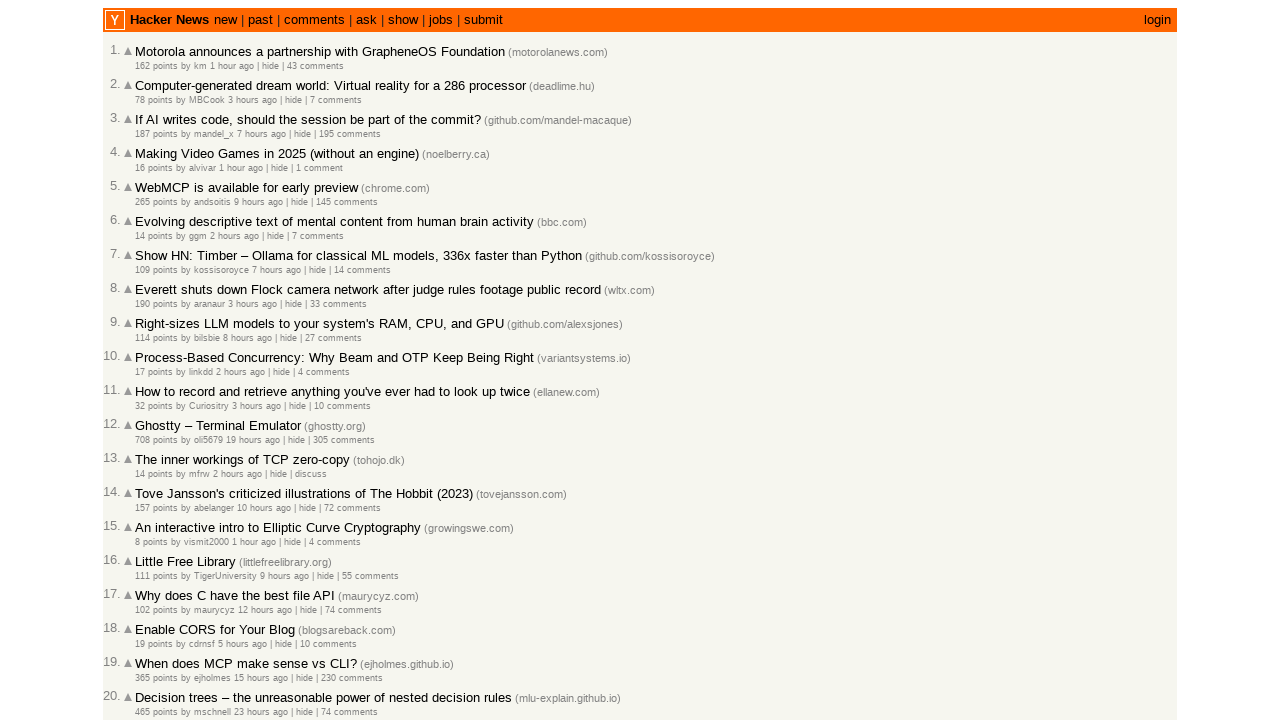

Verified that post title links are visible
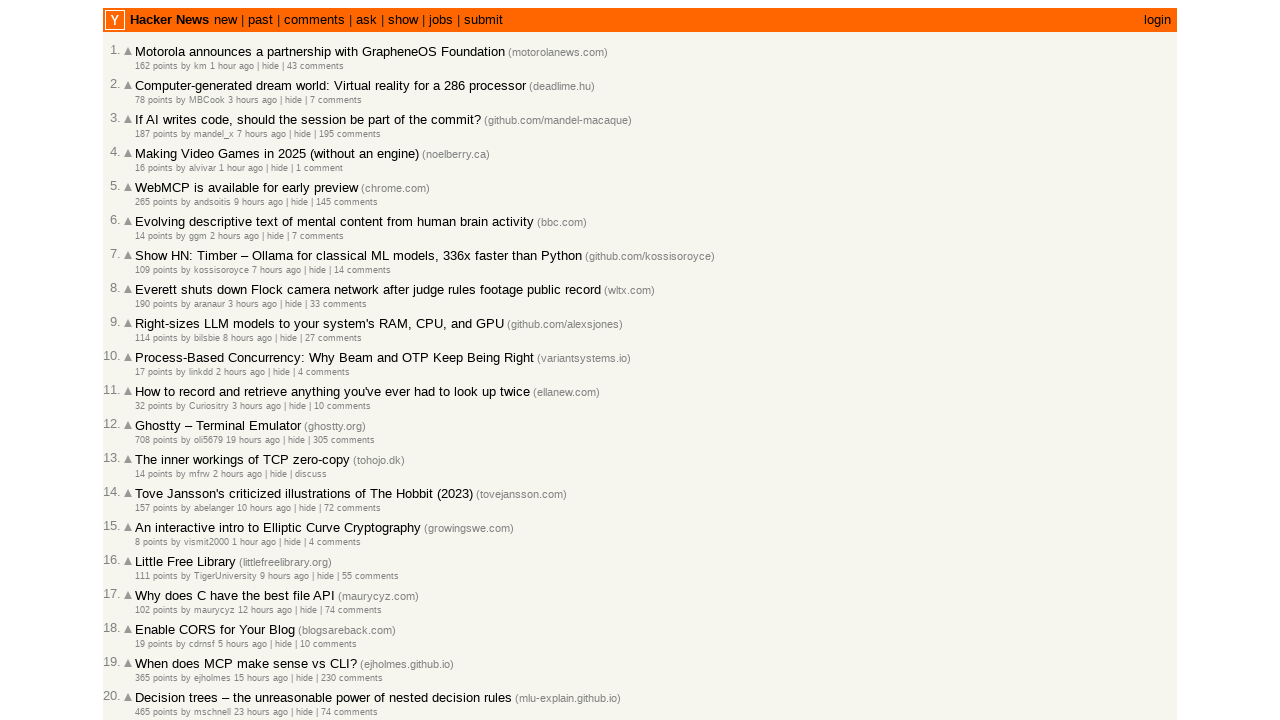

Clicked the 'More' link to navigate to the next page at (149, 616) on .morelink
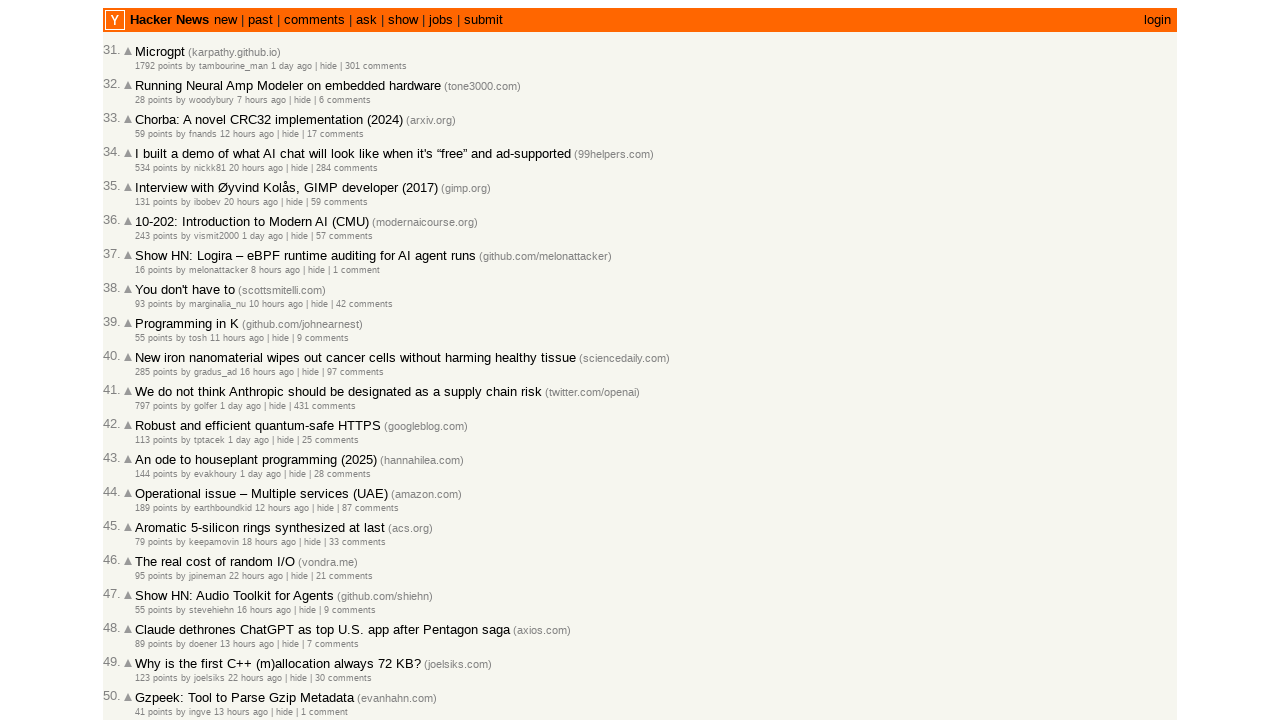

Waited for post elements to load on the next page
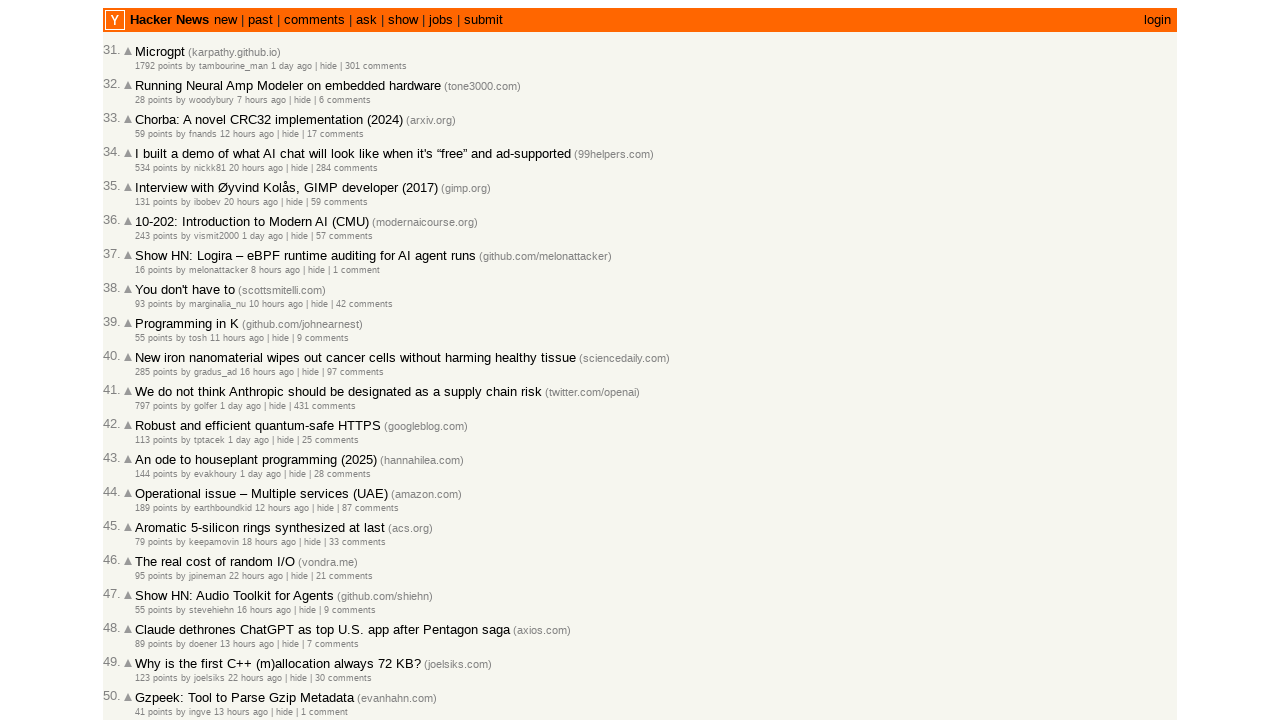

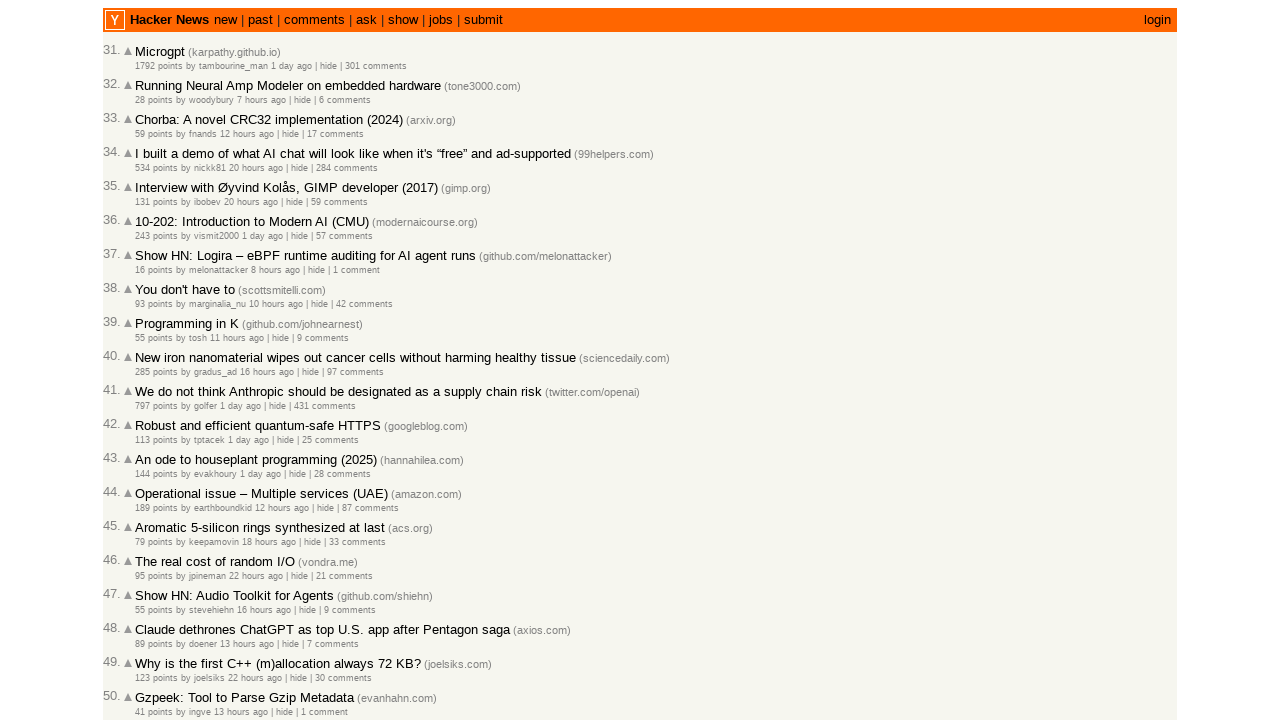